Tests clicking the "Sell on Pepperfry" link on the Pepperfry homepage using JavaScript click execution to verify the link is clickable and navigates properly.

Starting URL: https://www.pepperfry.com/

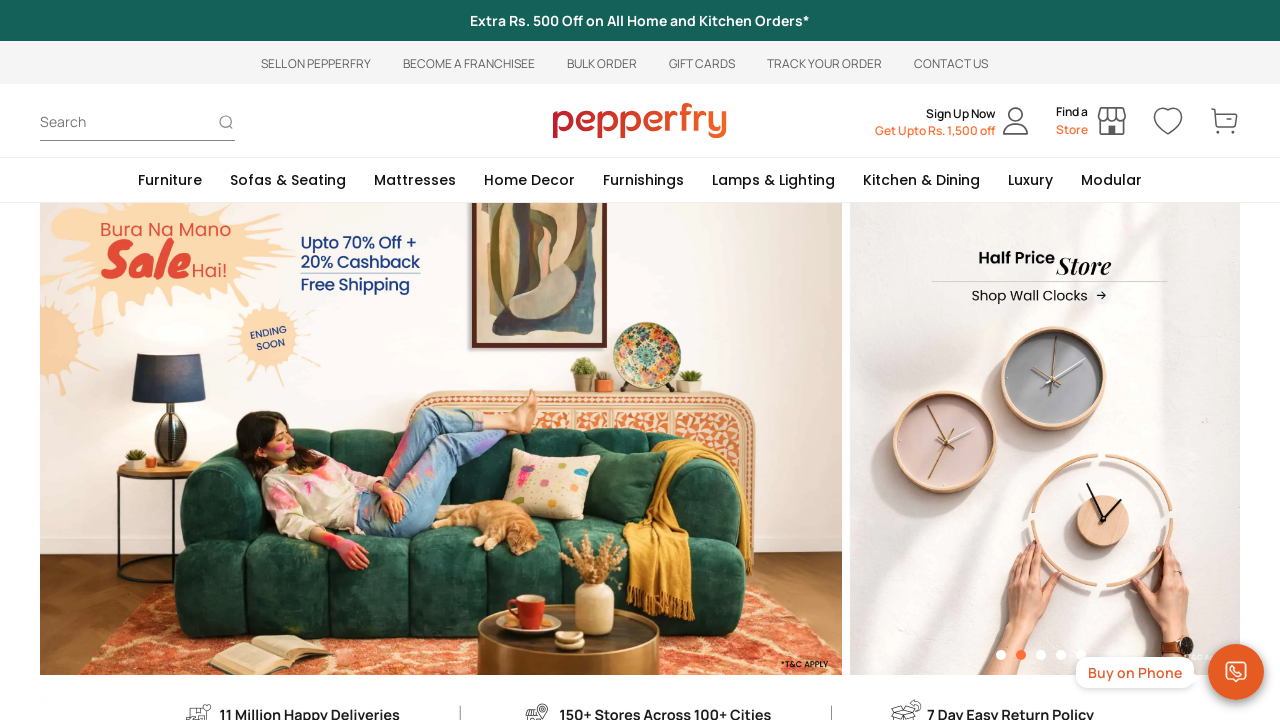

Waited for page to reach domcontentloaded state on Pepperfry homepage
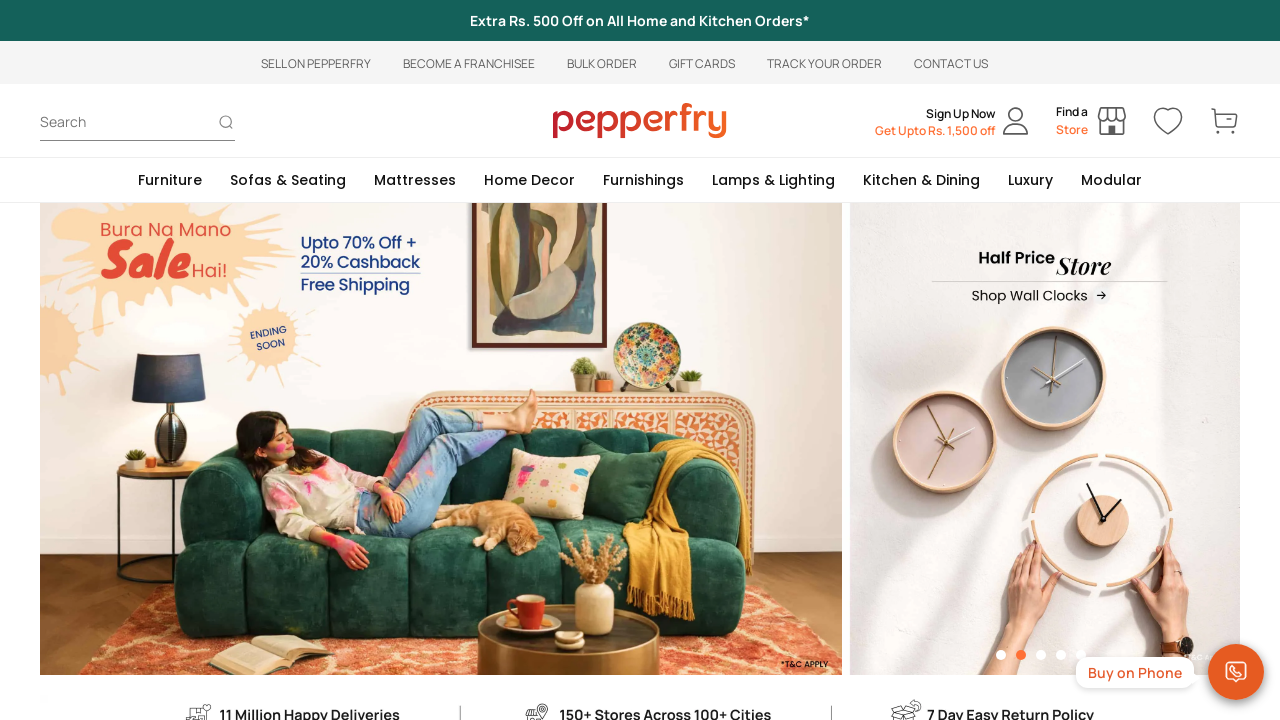

Clicked 'Sell on Pepperfry' link using JavaScript click execution at (316, 64) on a:text('Sell on Pepperfry')
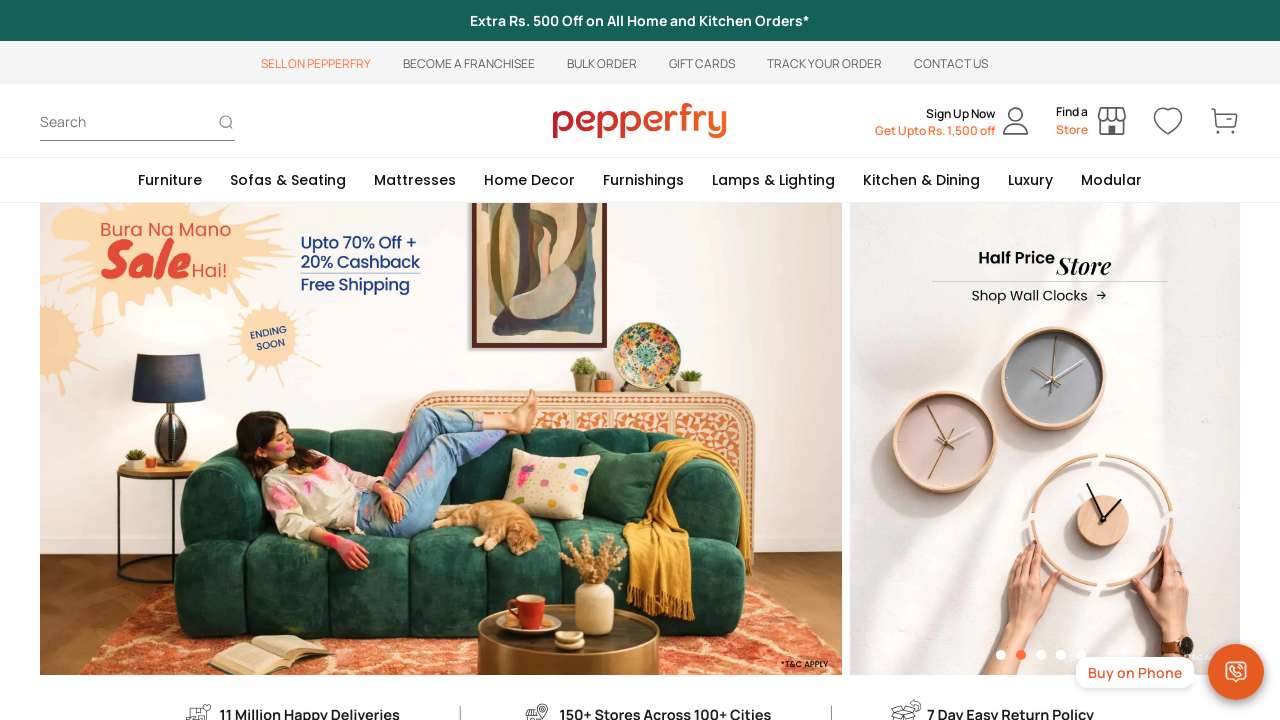

Waited for page navigation to complete after clicking 'Sell on Pepperfry' link
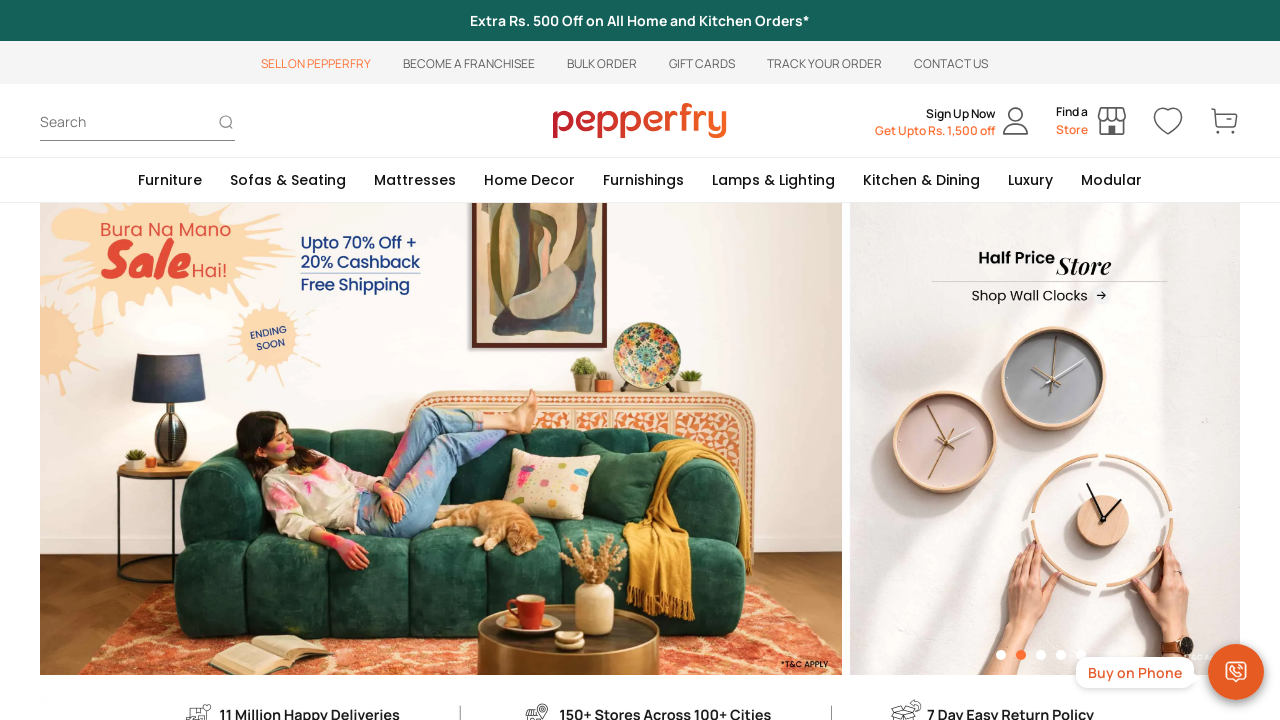

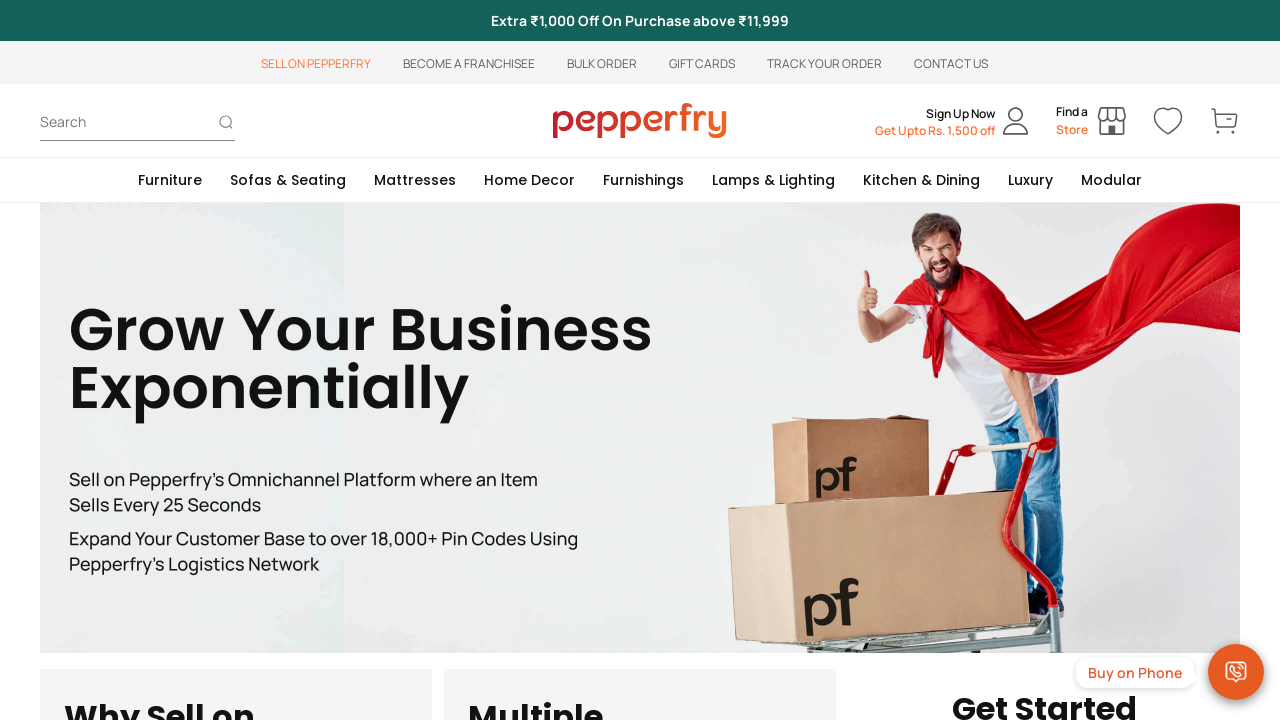